Tests iframe handling by filling a form field on the main page, switching to an iframe to select a dropdown option, then switching back to the main page to continue filling the form

Starting URL: https://www.hyrtutorials.com/p/frames-practice.html

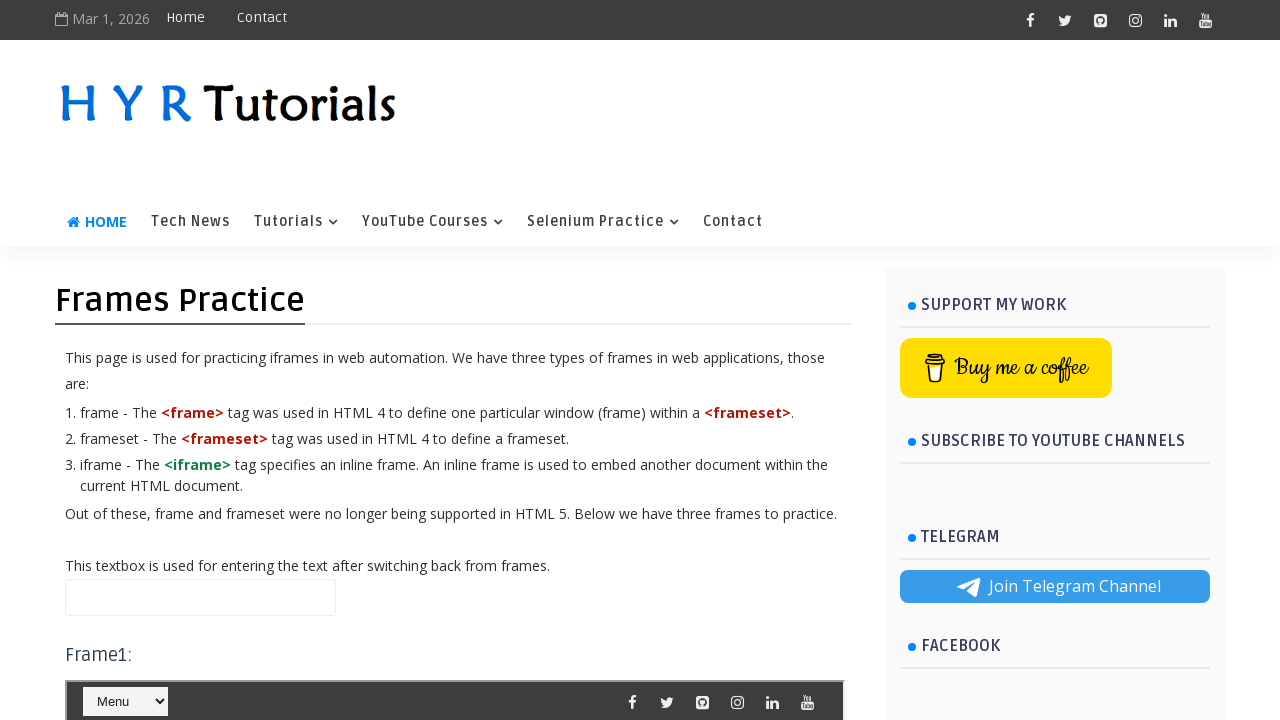

Filled name field on main page with 'Hello' on #name
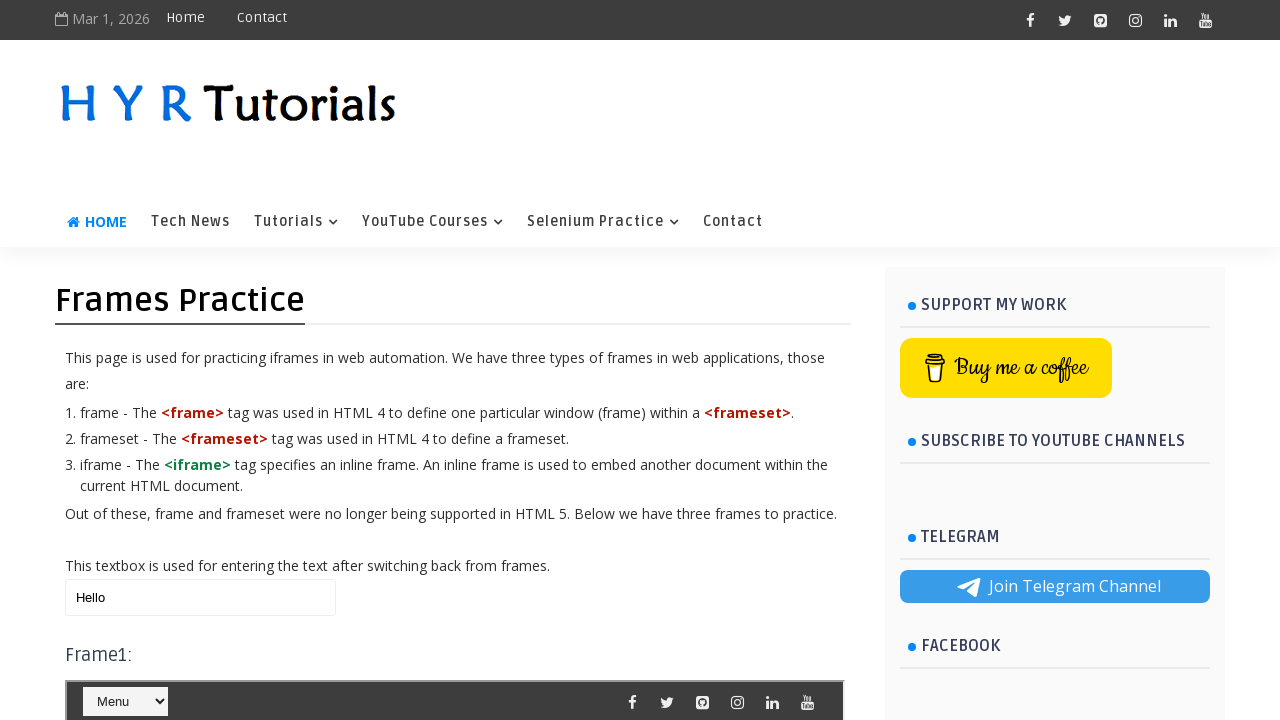

Located iframe with ID 'frm1'
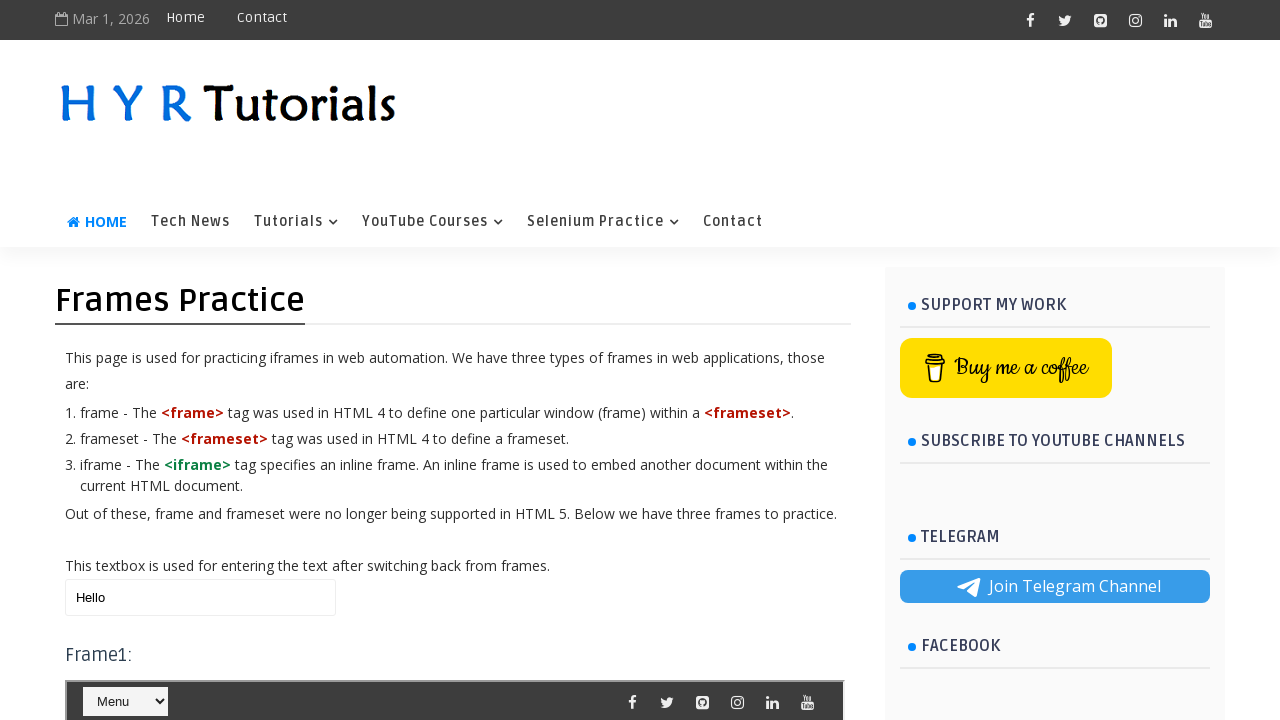

Selected 'Java' option from dropdown in iframe on #frm1 >> internal:control=enter-frame >> #course
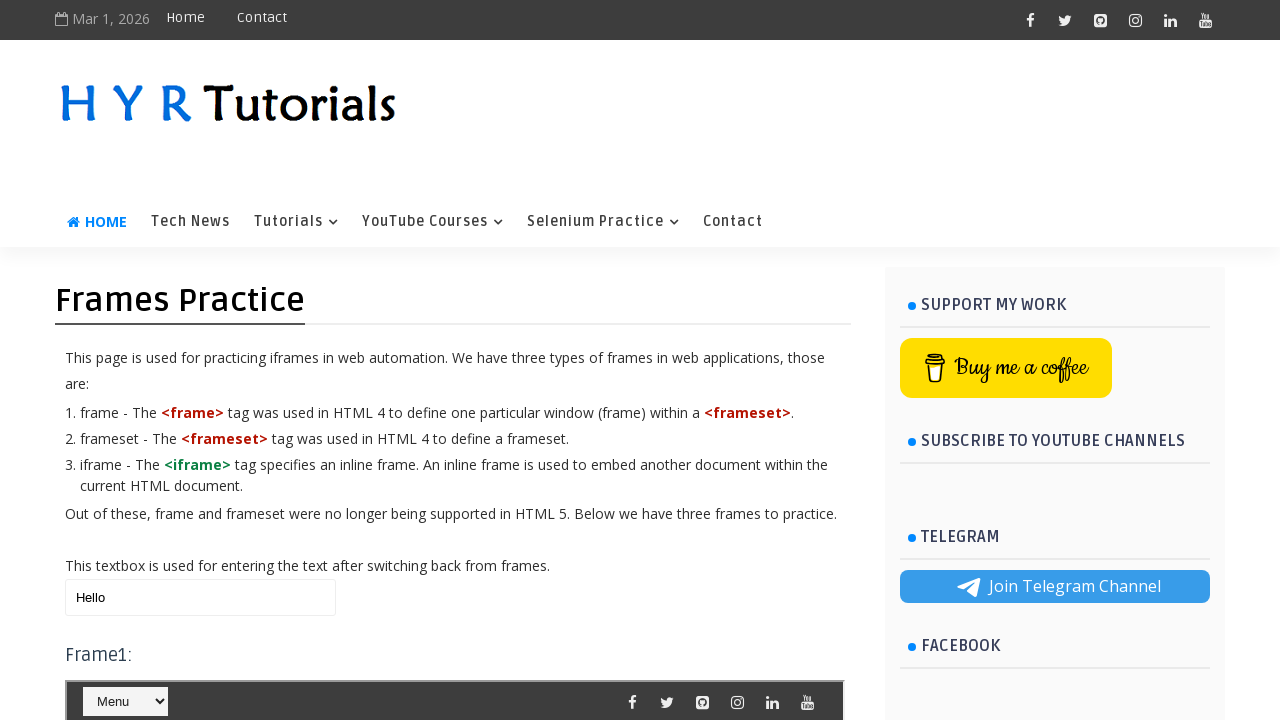

Updated name field on main page to 'Hello World' on #name
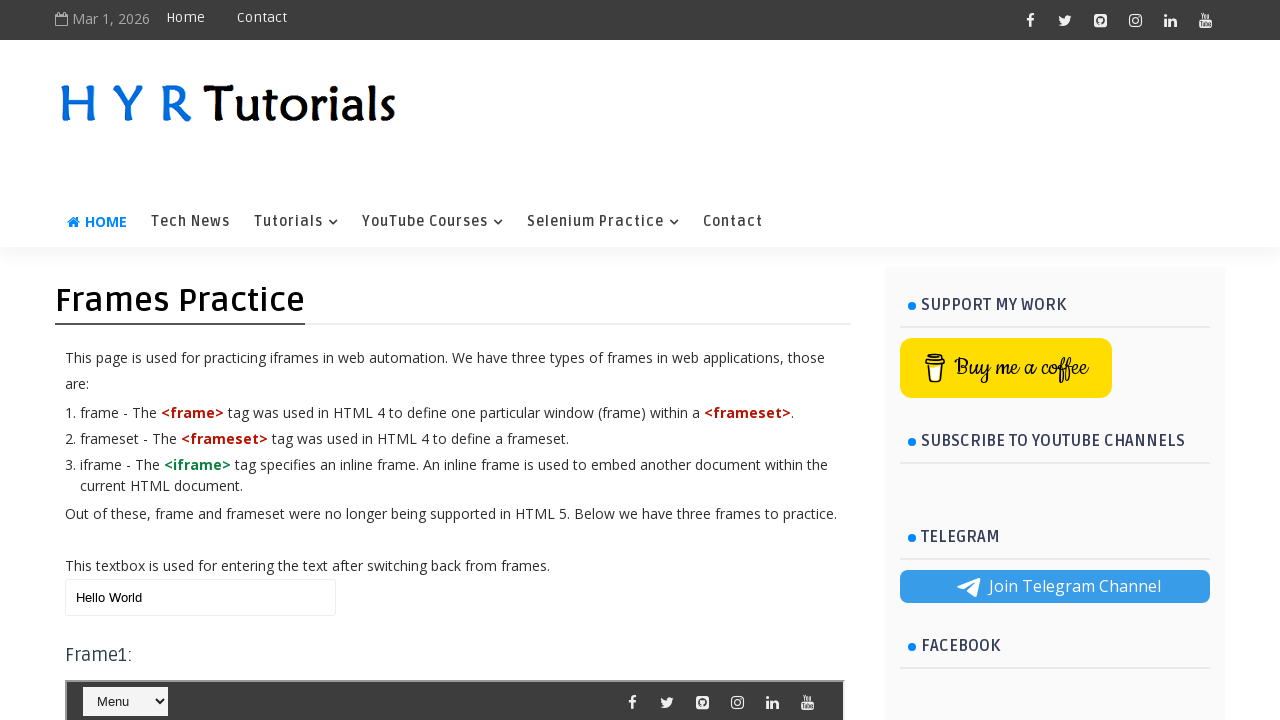

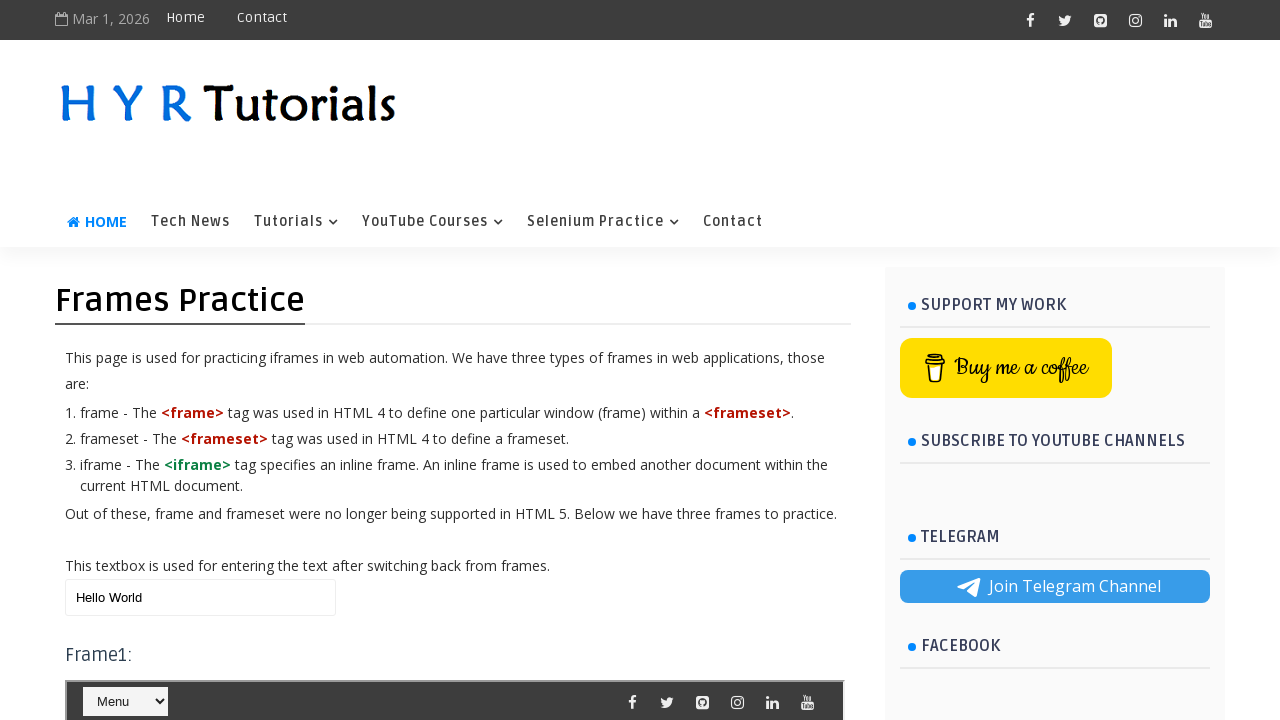